Tests JavaScript prompt alert handling by clicking the JS Prompt button, entering text into the alert, and dismissing it

Starting URL: https://the-internet.herokuapp.com/javascript_alerts

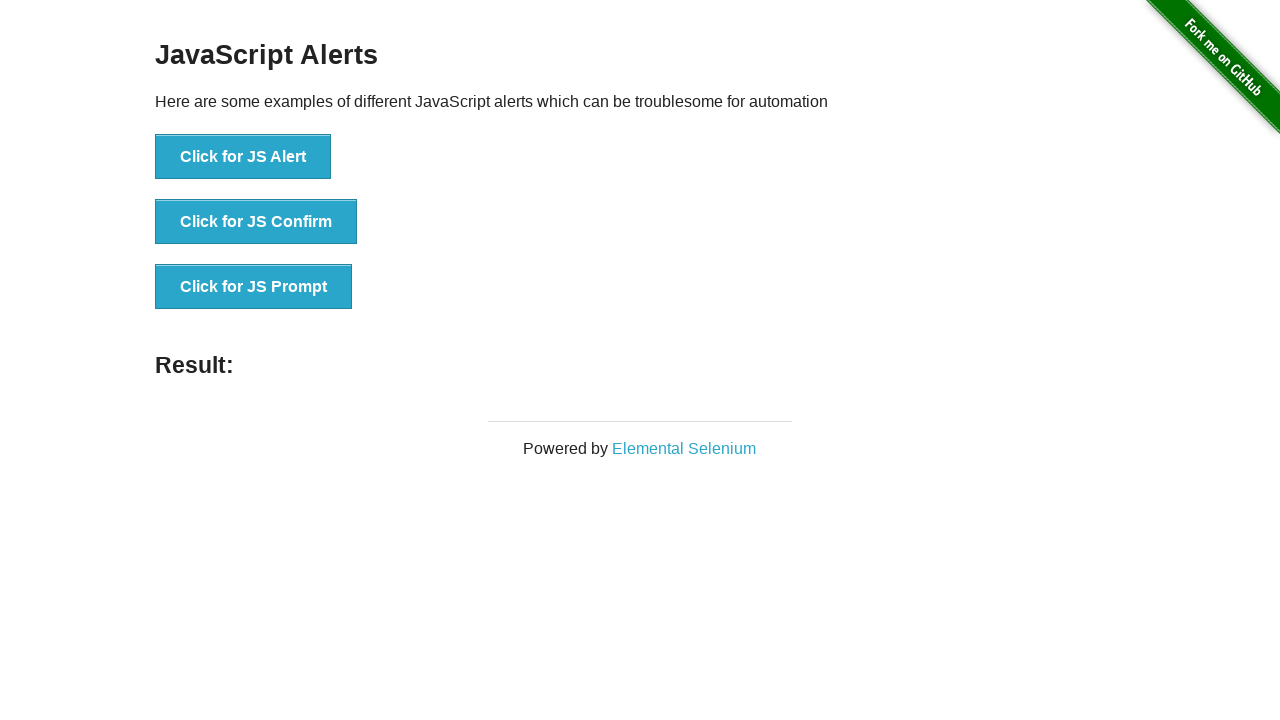

Set up dialog event handler for JavaScript alerts
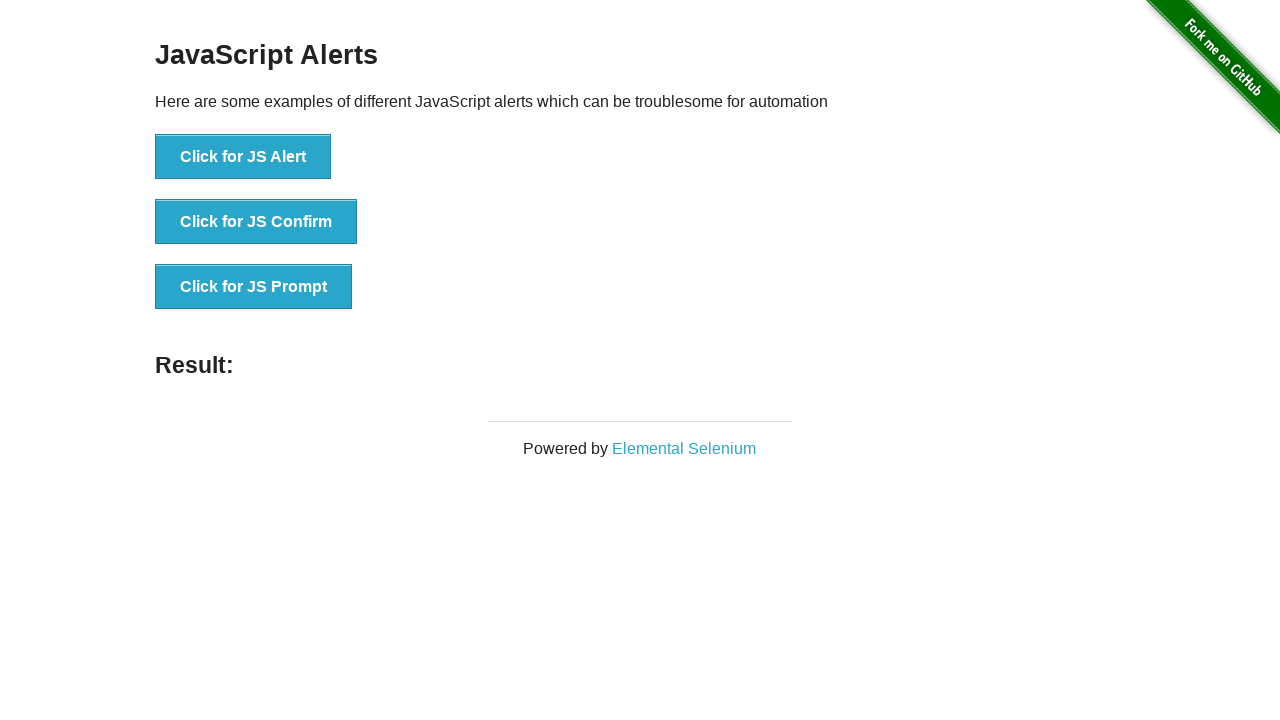

Clicked JS Prompt button to trigger JavaScript prompt alert at (254, 287) on button[onclick='jsPrompt()']
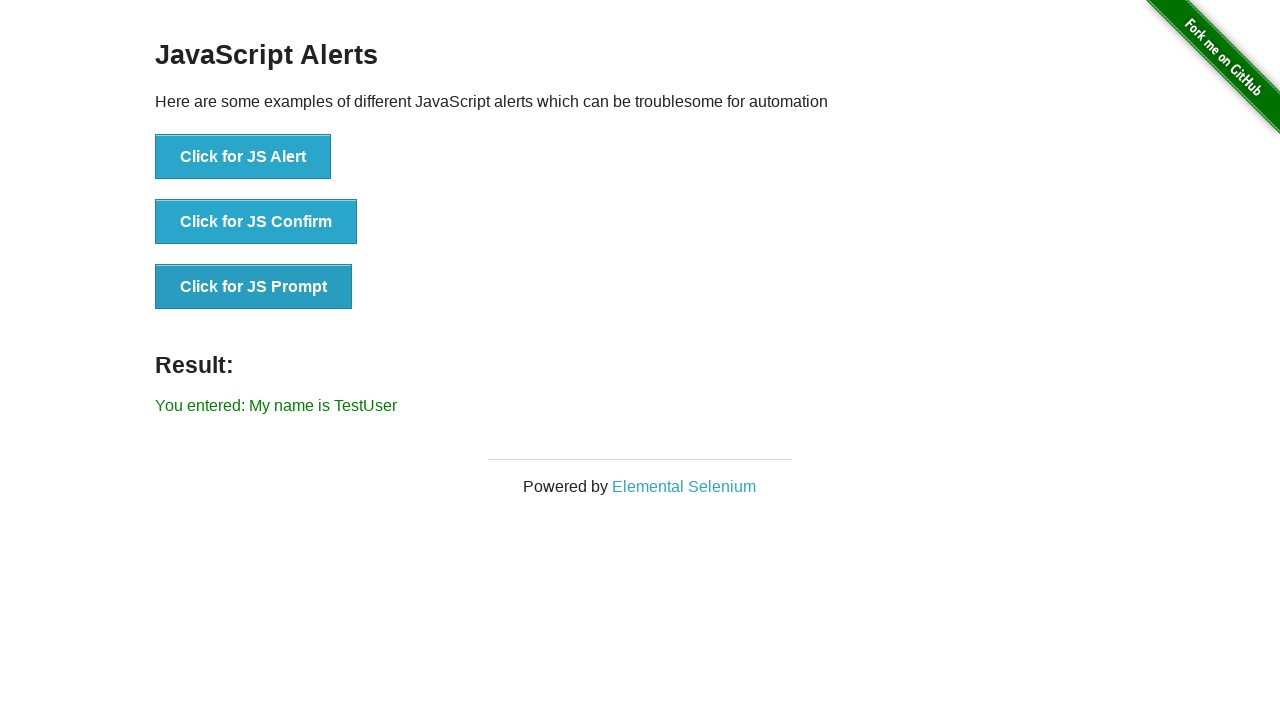

Prompt result text was displayed on the page
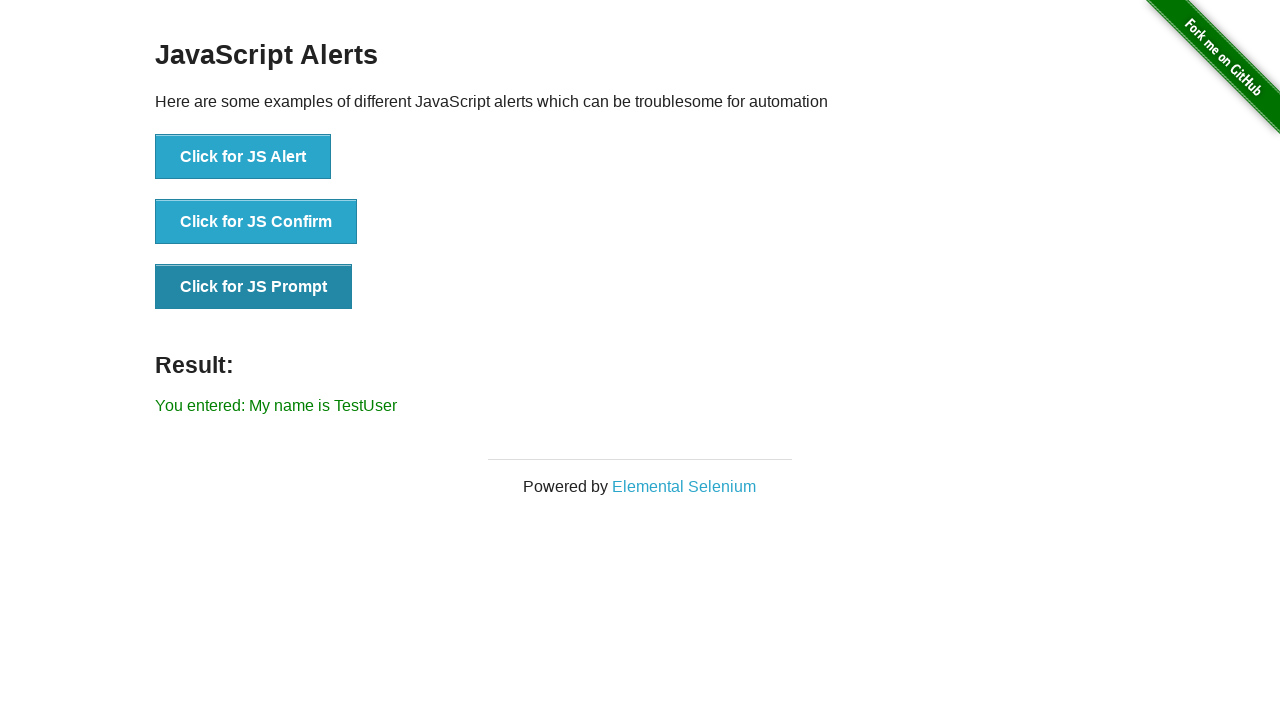

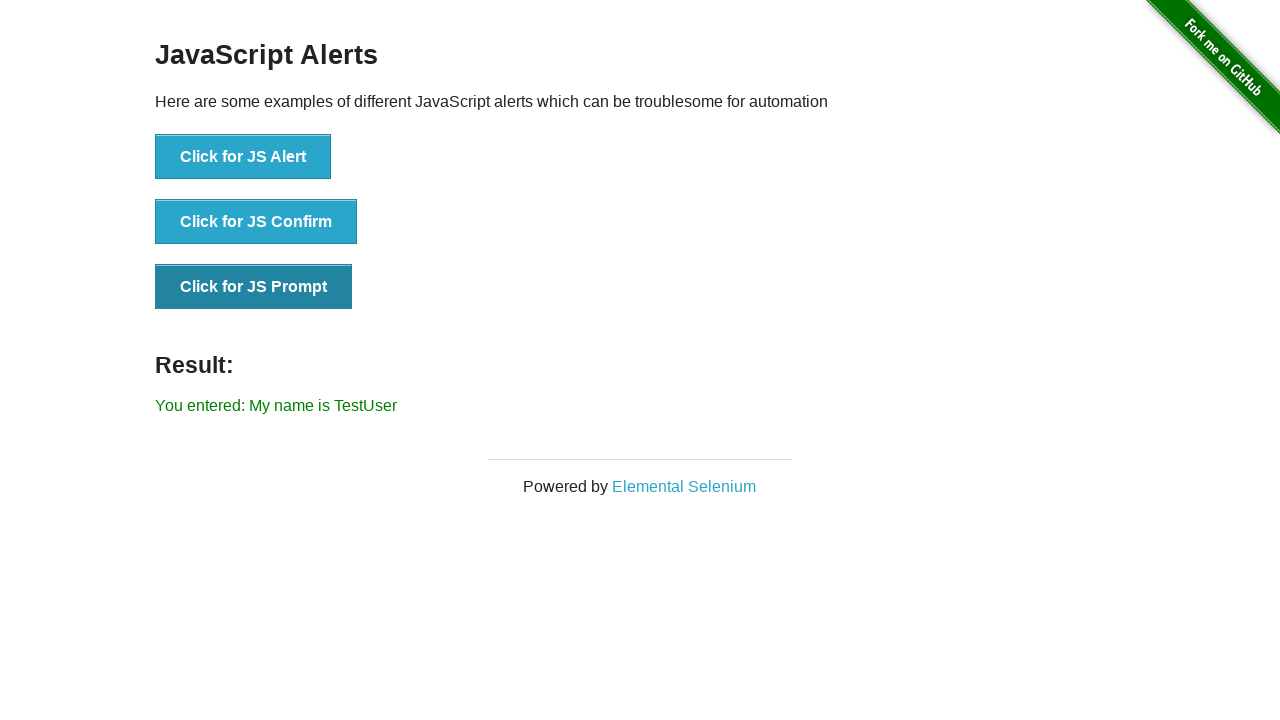